Navigates to a page and clicks on a link with text "This text is a link"

Starting URL: https://autbor.com/example3.html

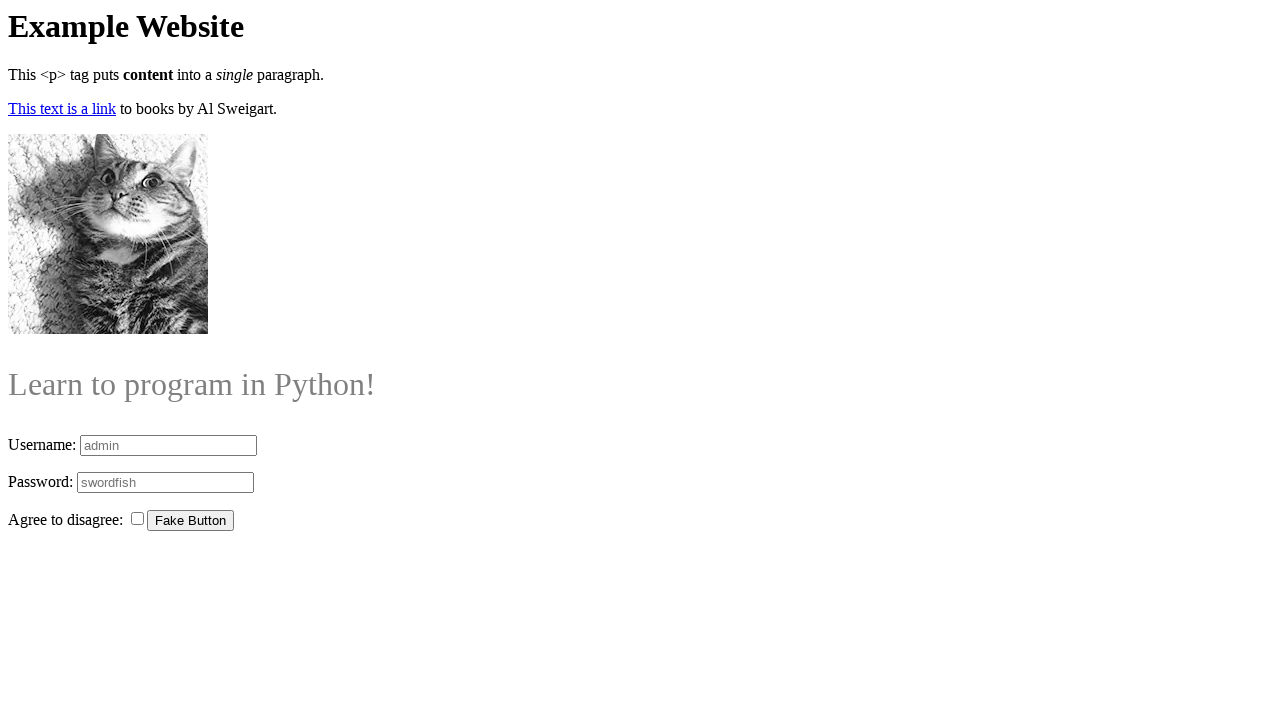

Navigated to https://autbor.com/example3.html
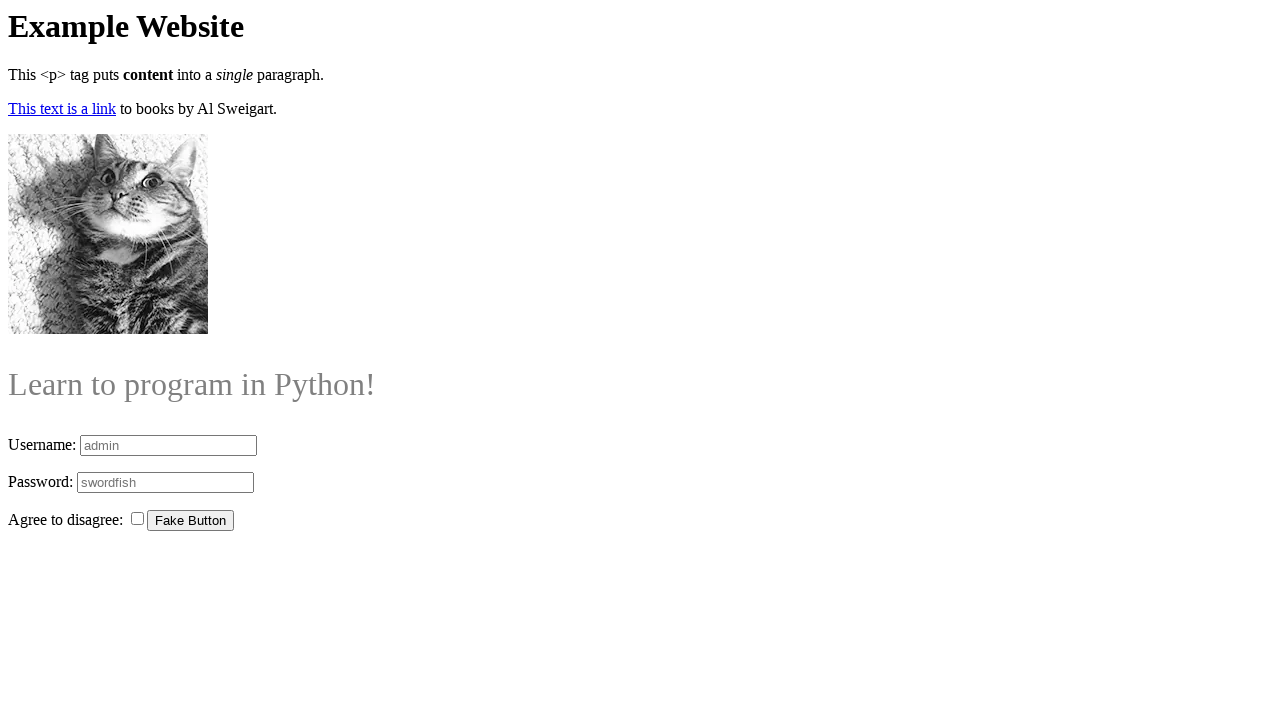

Clicked on link with text 'This text is a link' at (62, 109) on text="This text is a link"
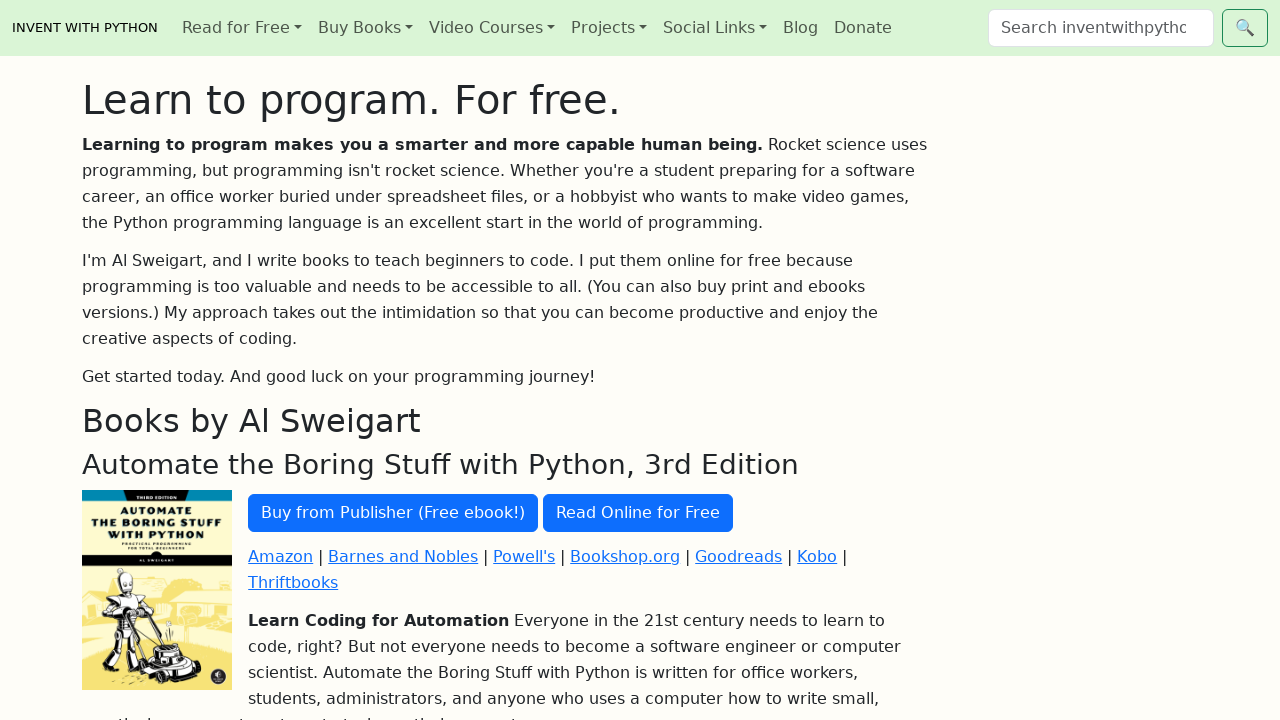

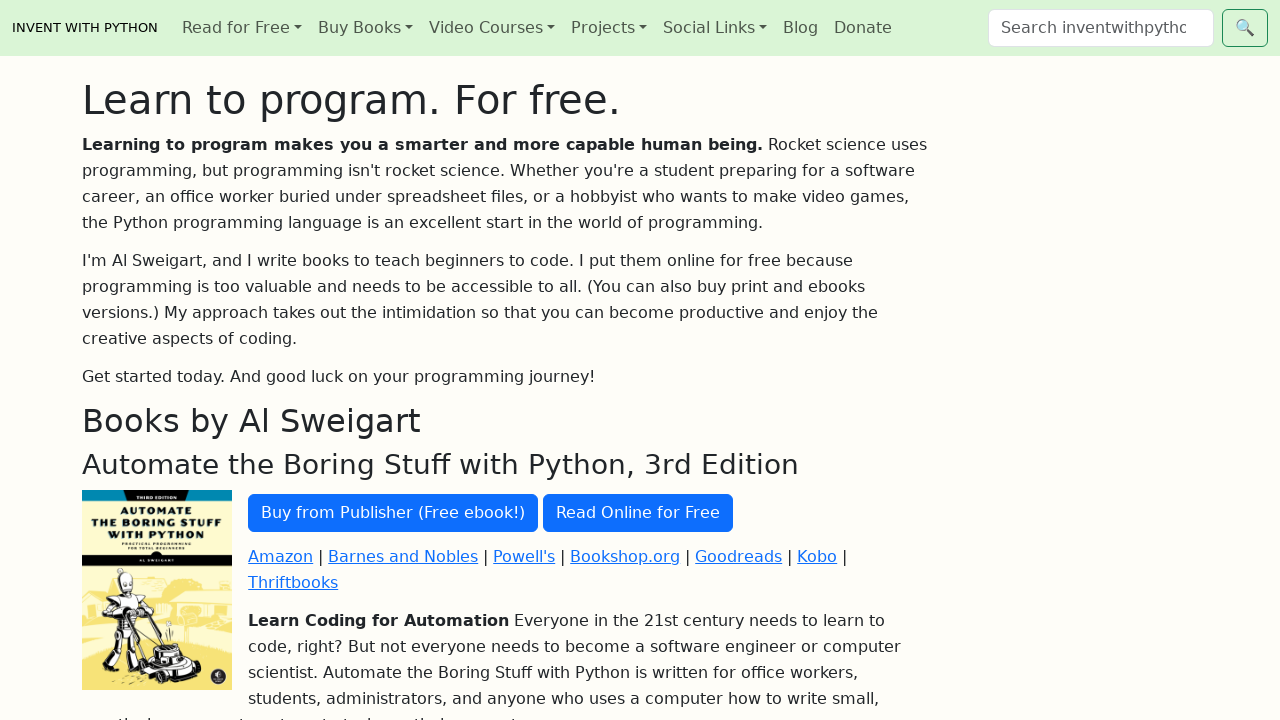